Navigates to the Yamaha FZ bike page on BikeWale website to verify the page loads successfully

Starting URL: https://www.bikewale.com/yamaha-bikes/fz/

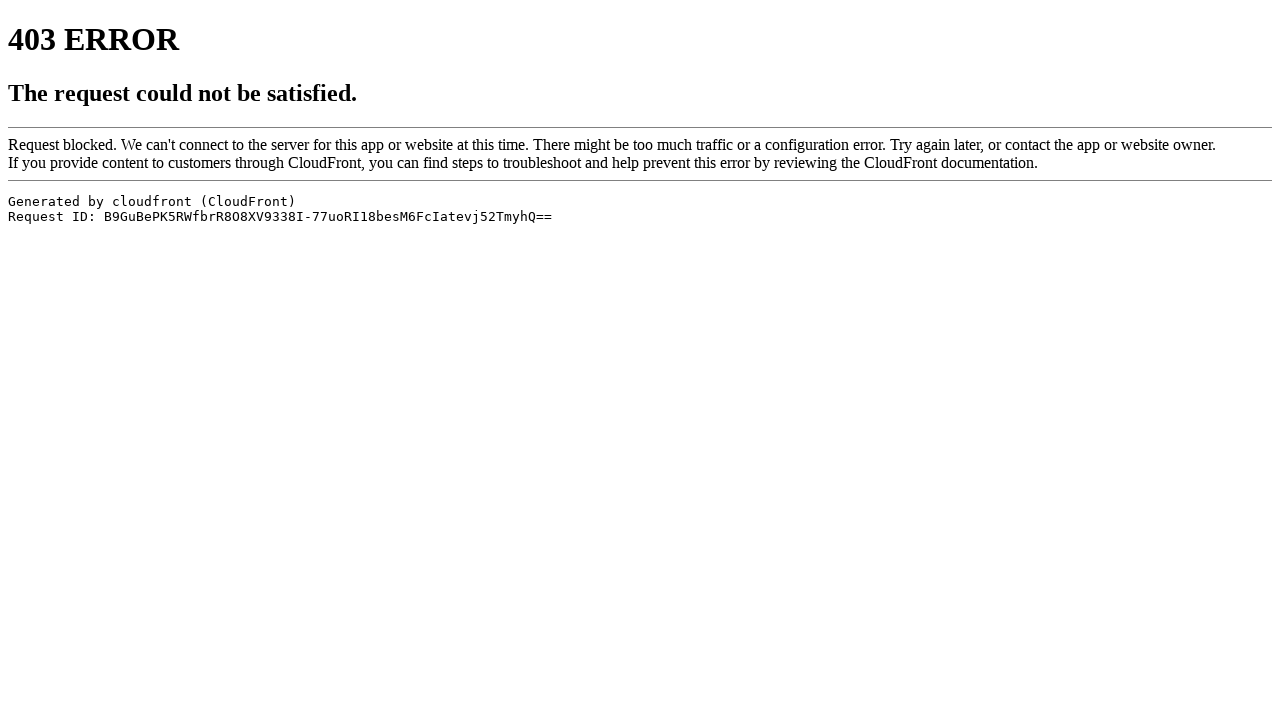

Navigated to Yamaha FZ bike page on BikeWale website
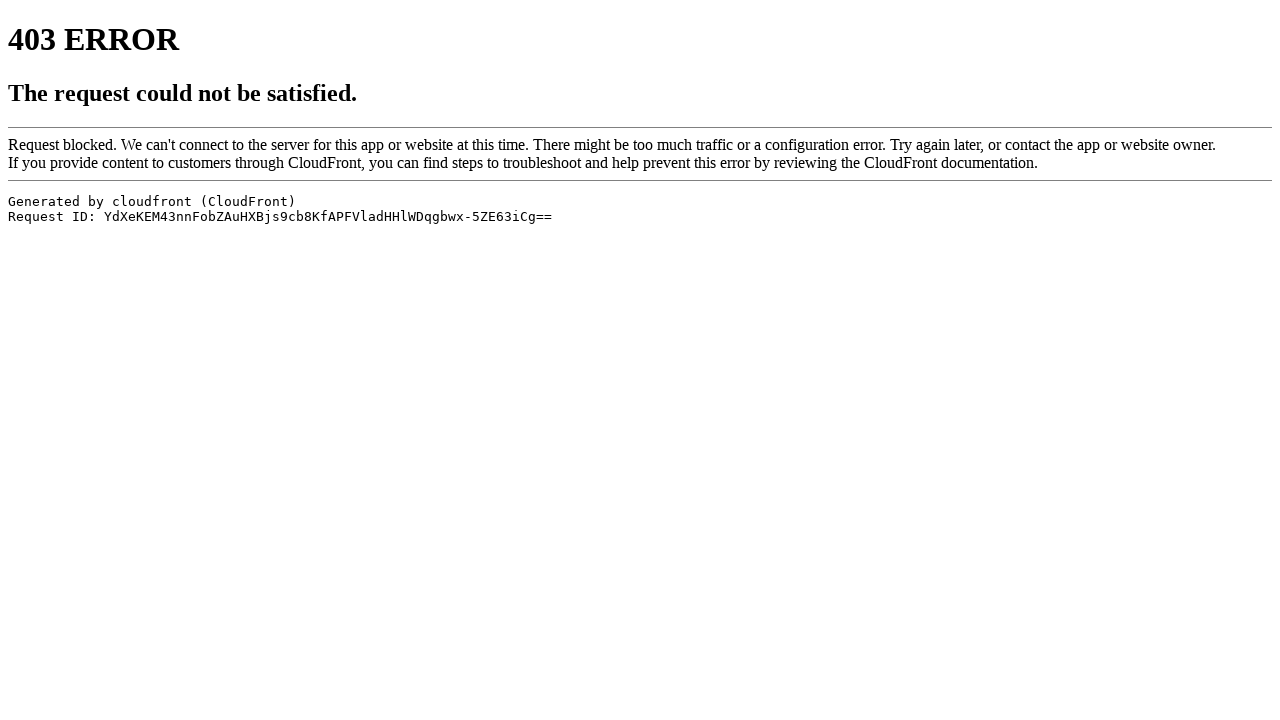

Page DOM content loaded successfully
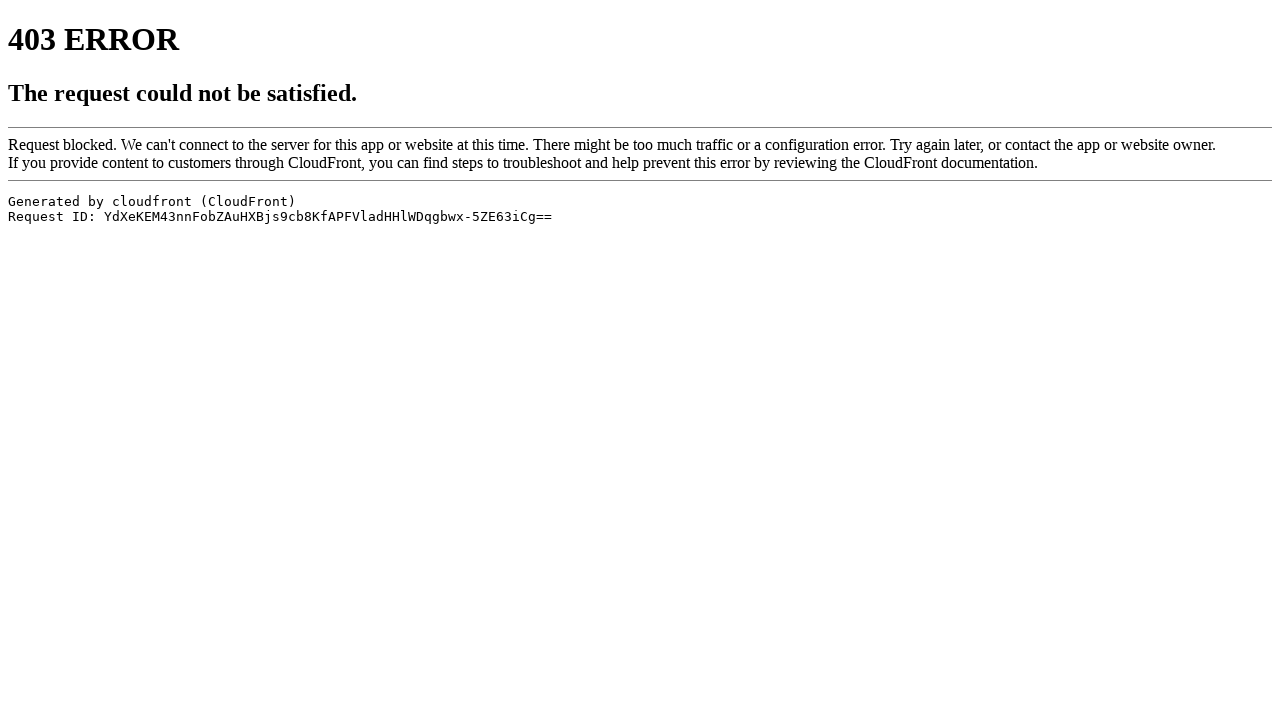

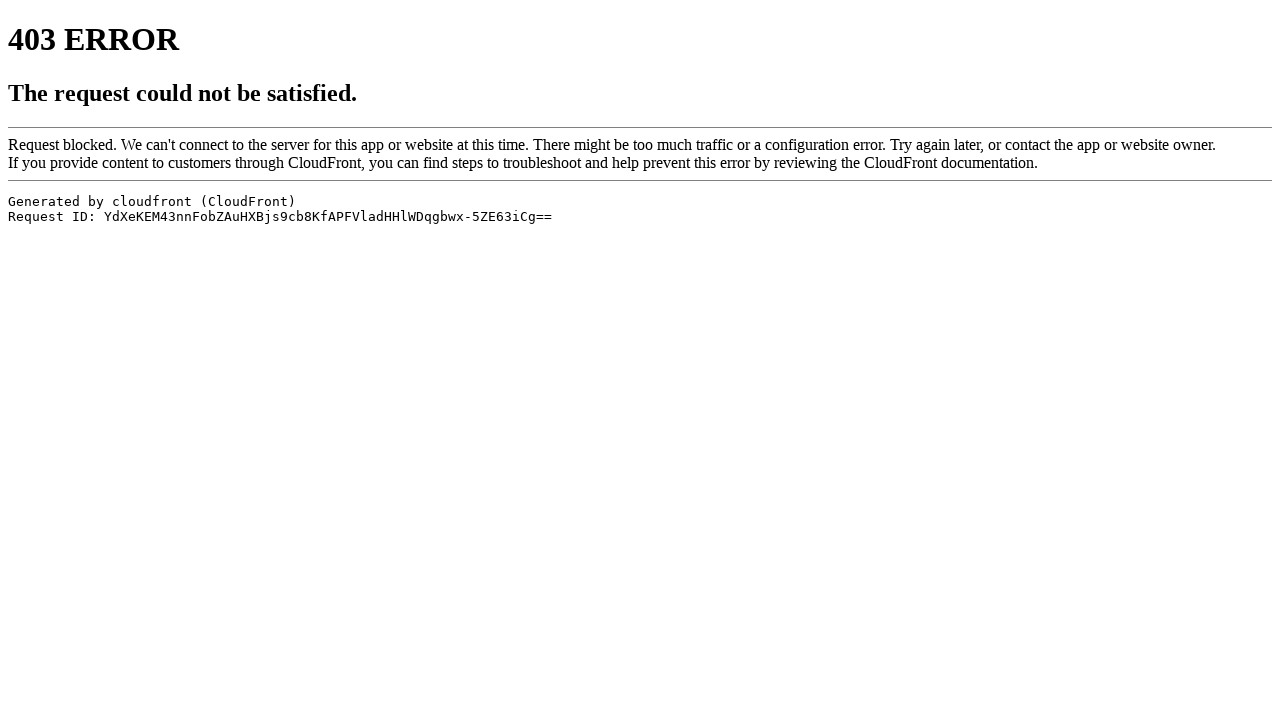